Tests a student registration form by filling out all fields including personal information, date of birth, subjects, hobbies, file upload, address, and state/city selection, then verifies the submitted data in a confirmation modal.

Starting URL: https://demoqa.com/automation-practice-form

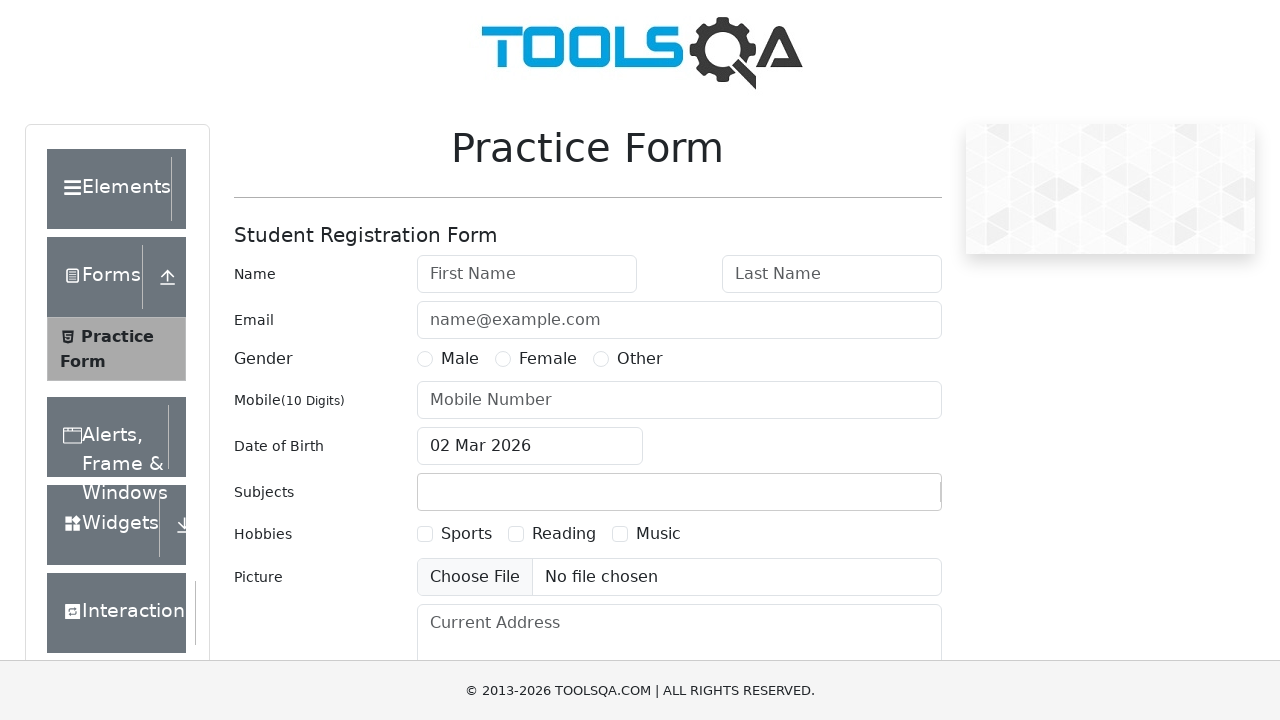

Waited for practice form wrapper to load
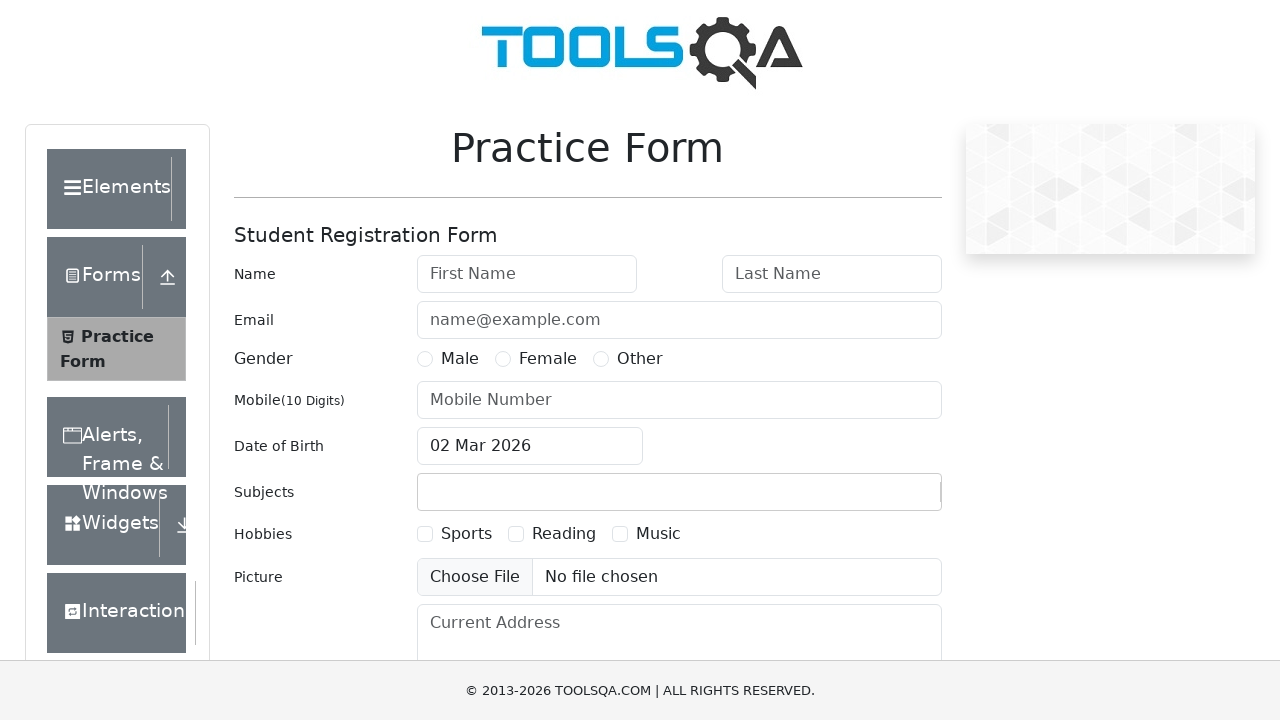

Removed fixed banner element
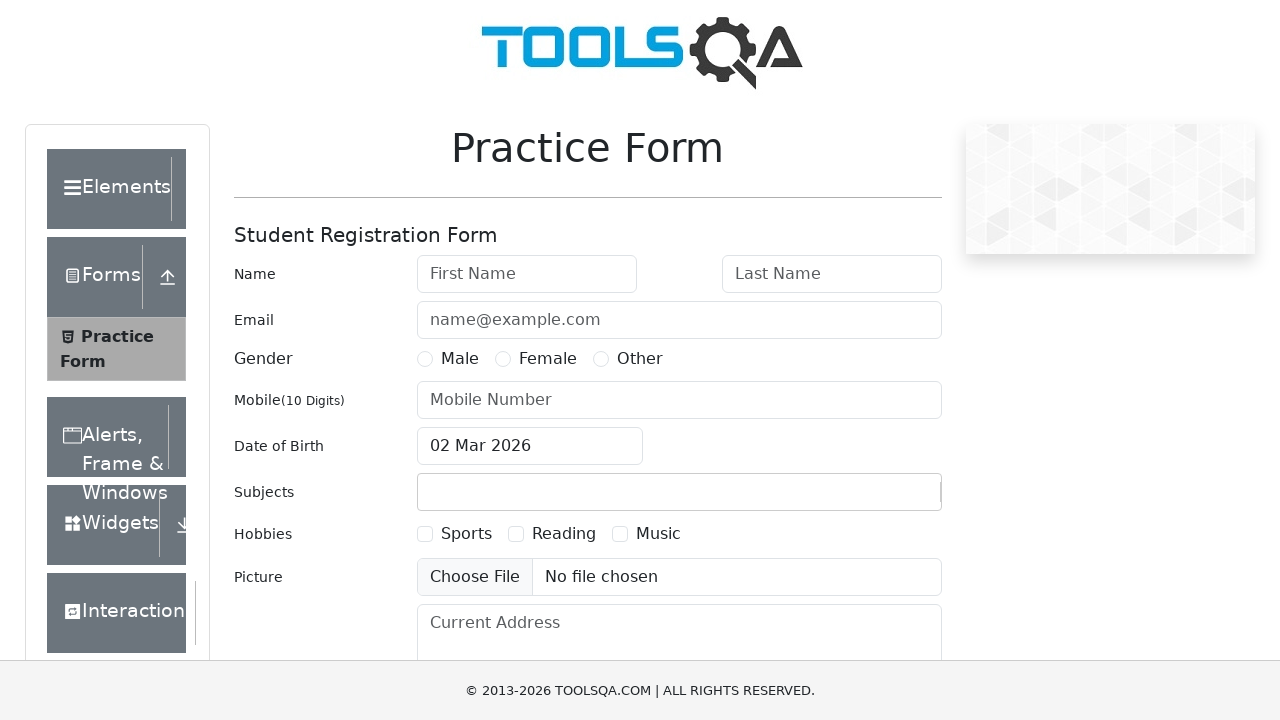

Removed footer element
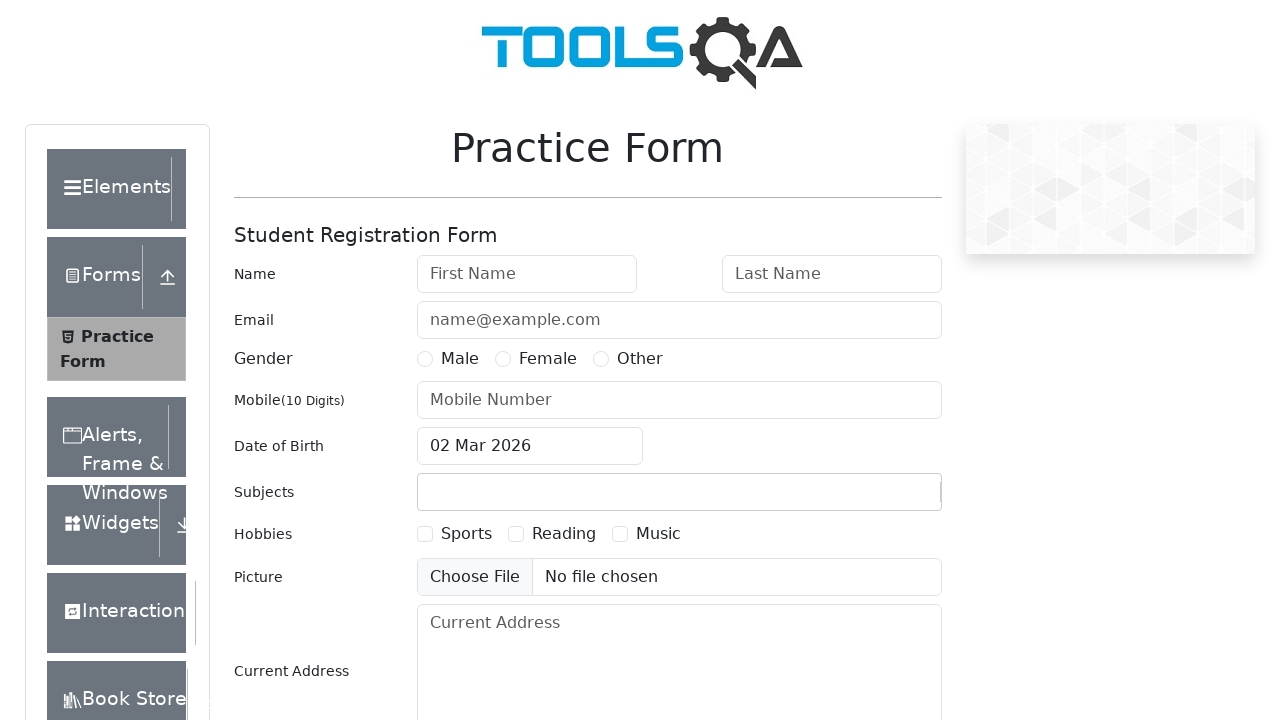

Filled first name field with 'Evgeniya' on #firstName
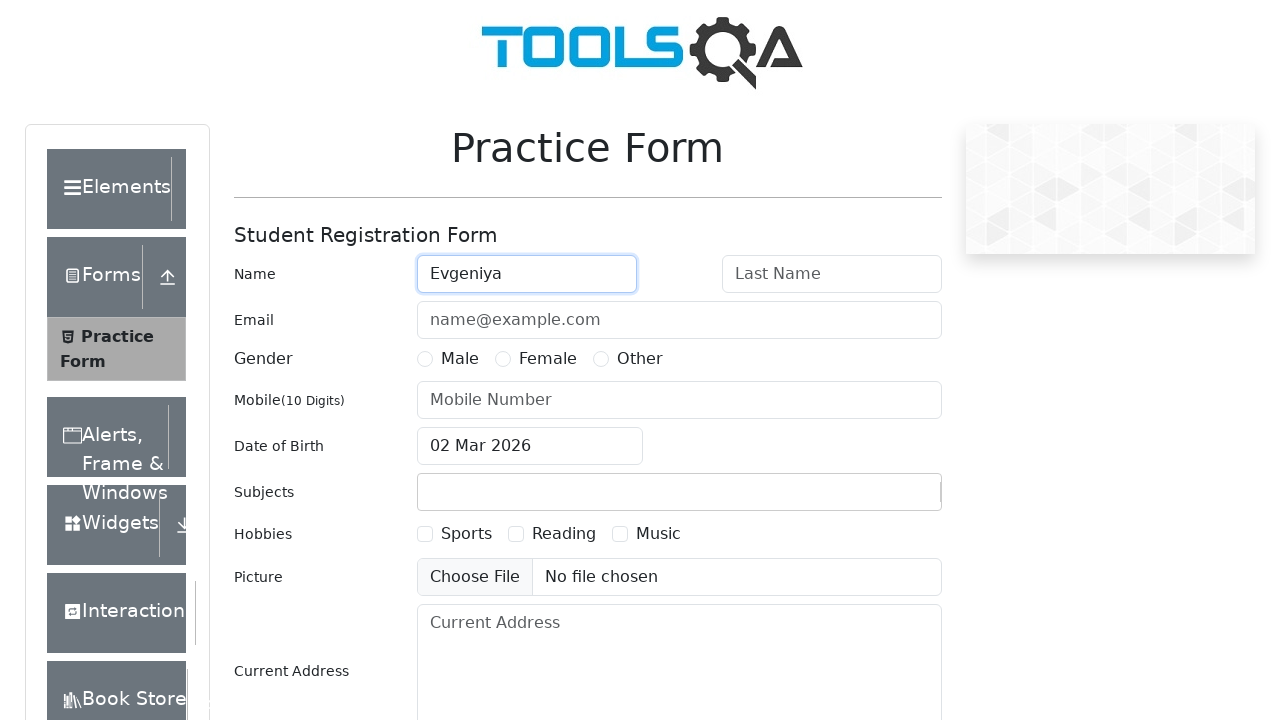

Filled last name field with 'Malysheva' on #lastName
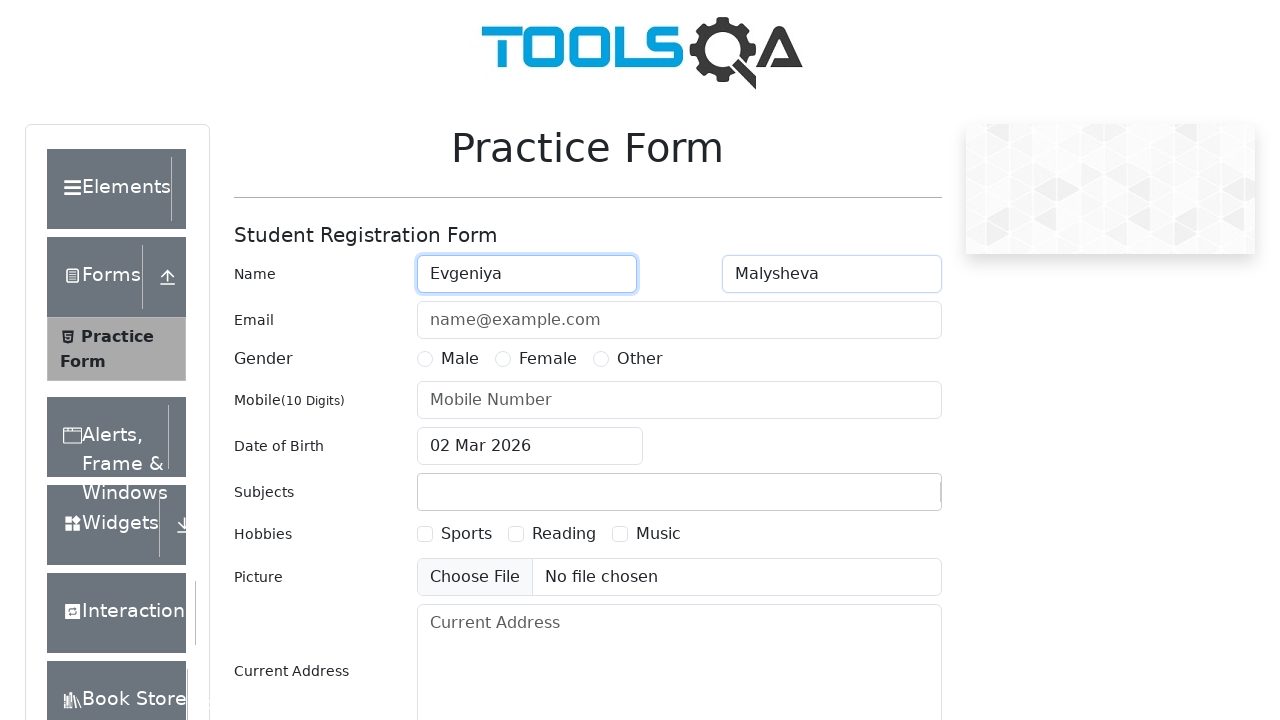

Filled email field with 'cotopilla@yandex.ru' on #userEmail
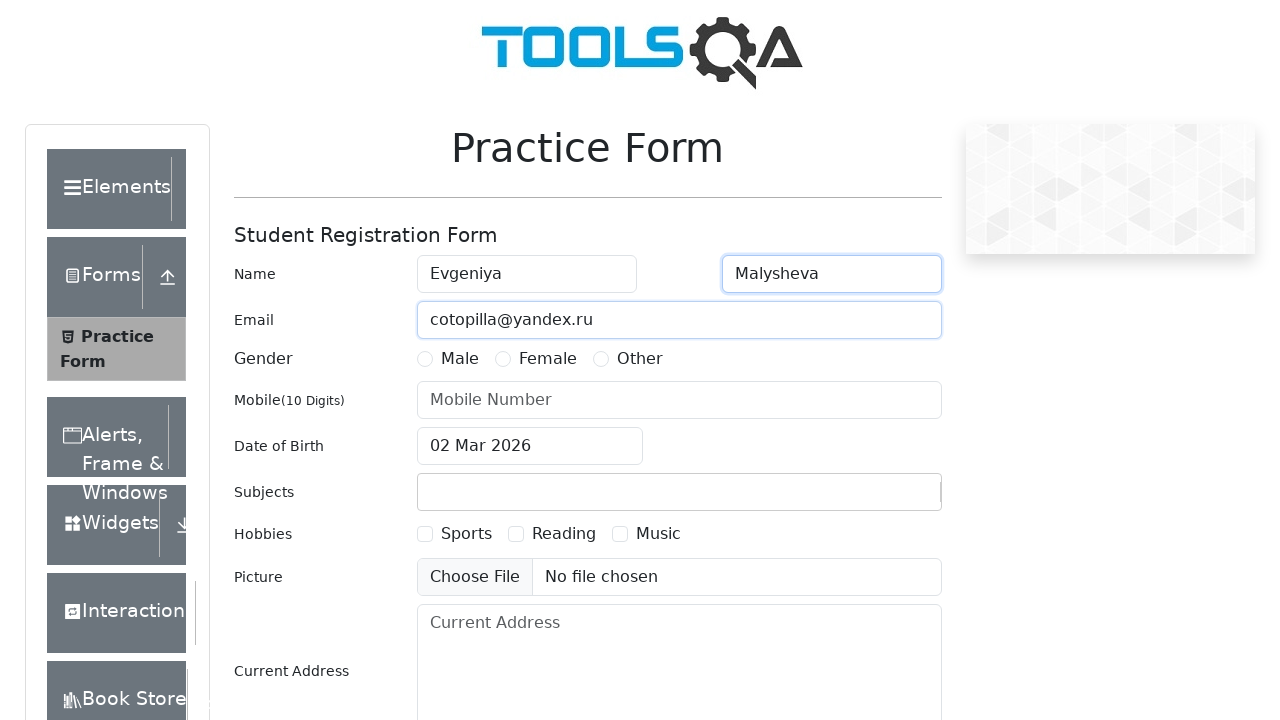

Selected Female gender radio button at (548, 359) on text=Female
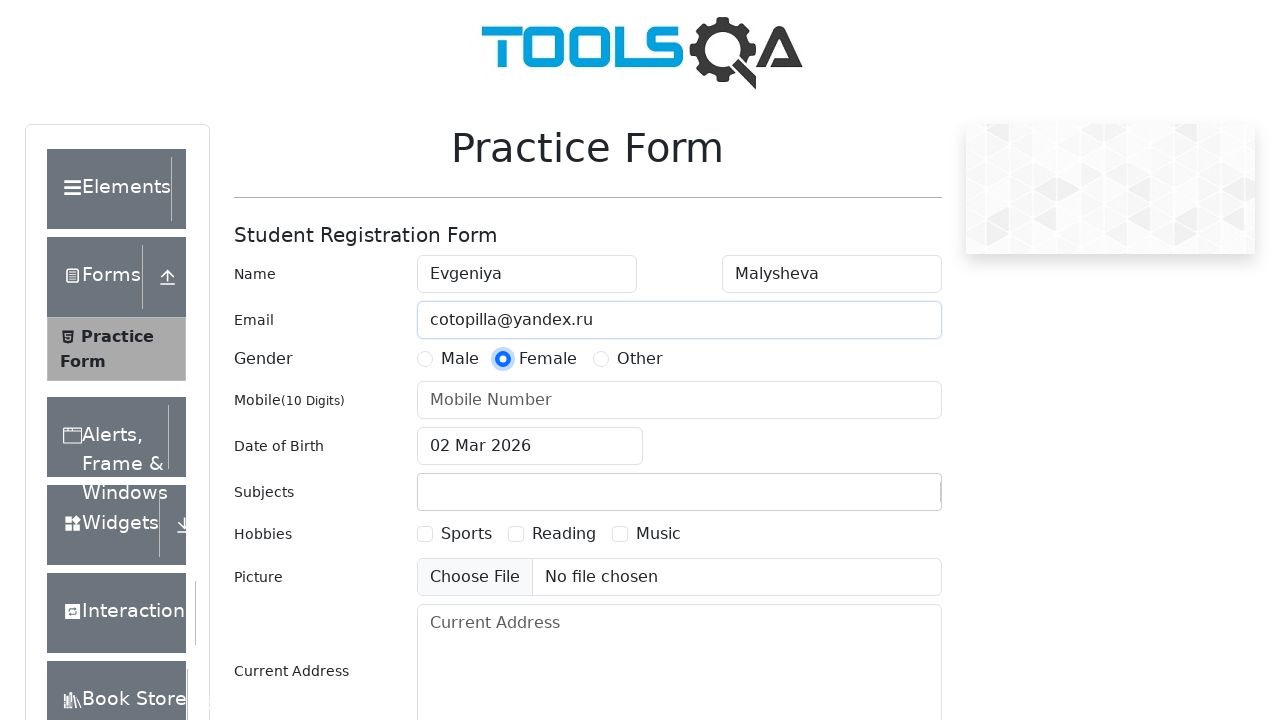

Filled phone number field with '9209209209' on #userNumber
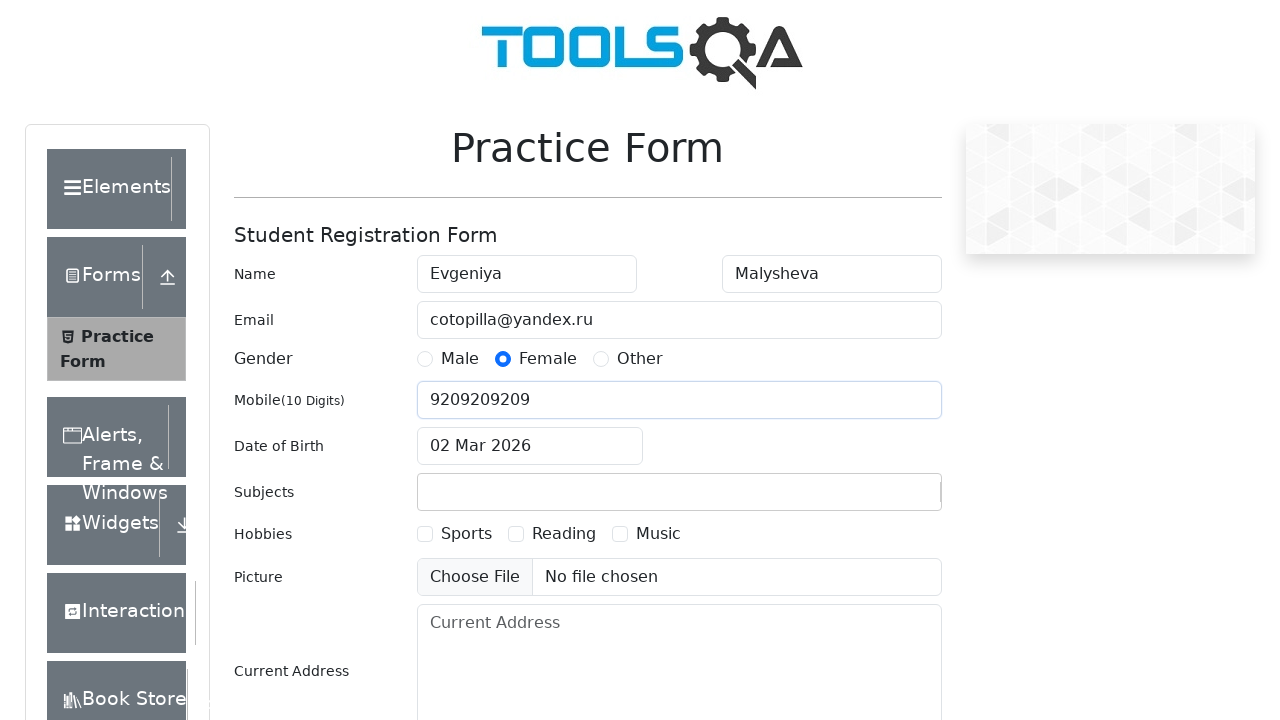

Clicked date of birth input field at (530, 446) on #dateOfBirthInput
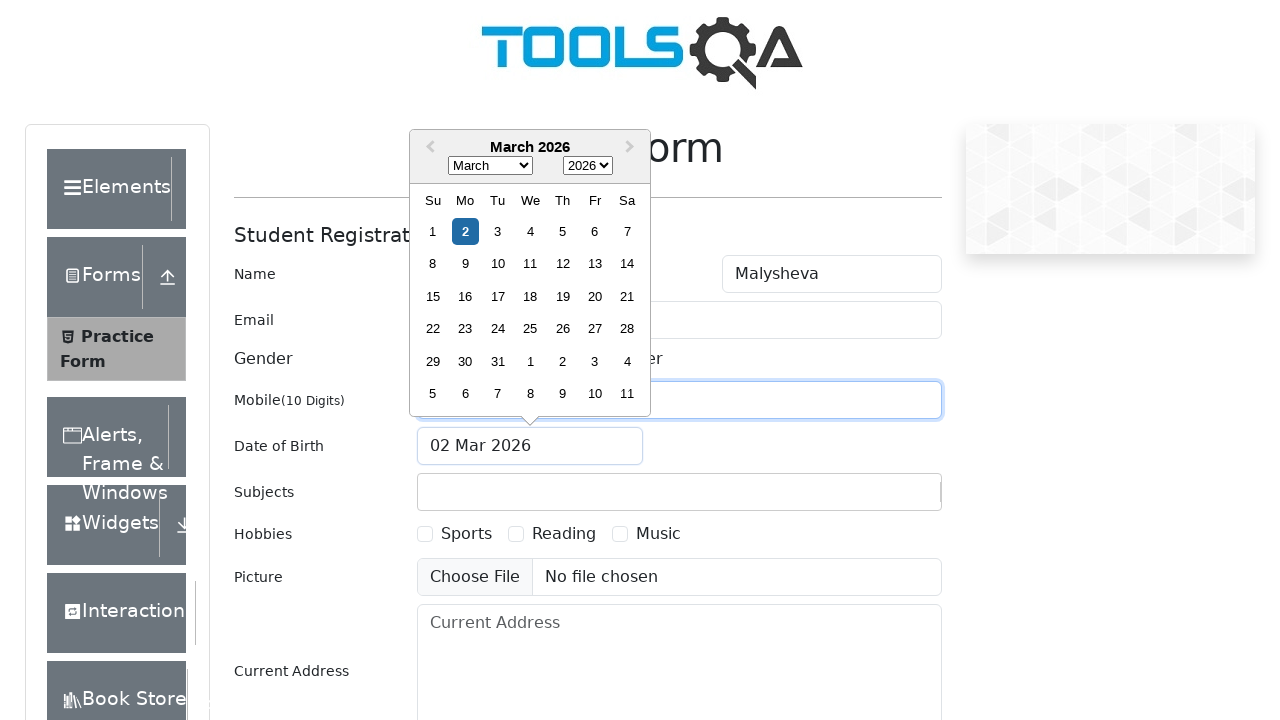

Selected August from month dropdown on .react-datepicker__month-select
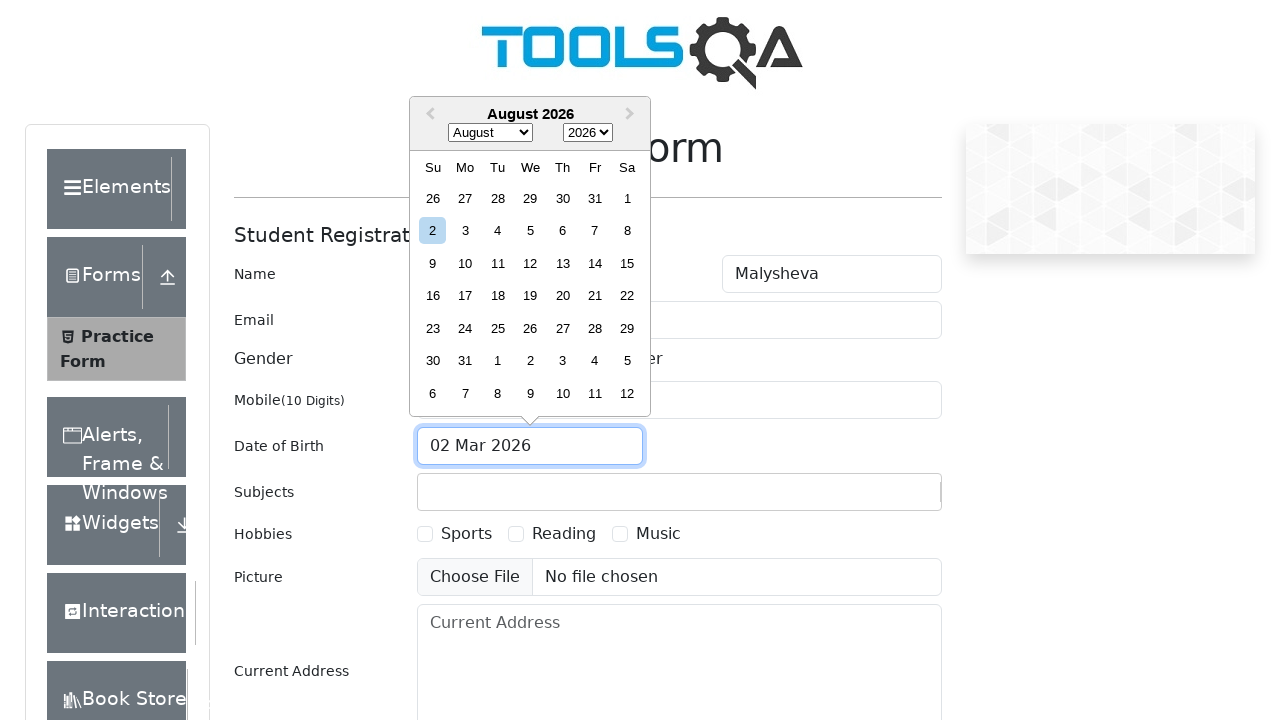

Selected 1987 from year dropdown on .react-datepicker__year-select
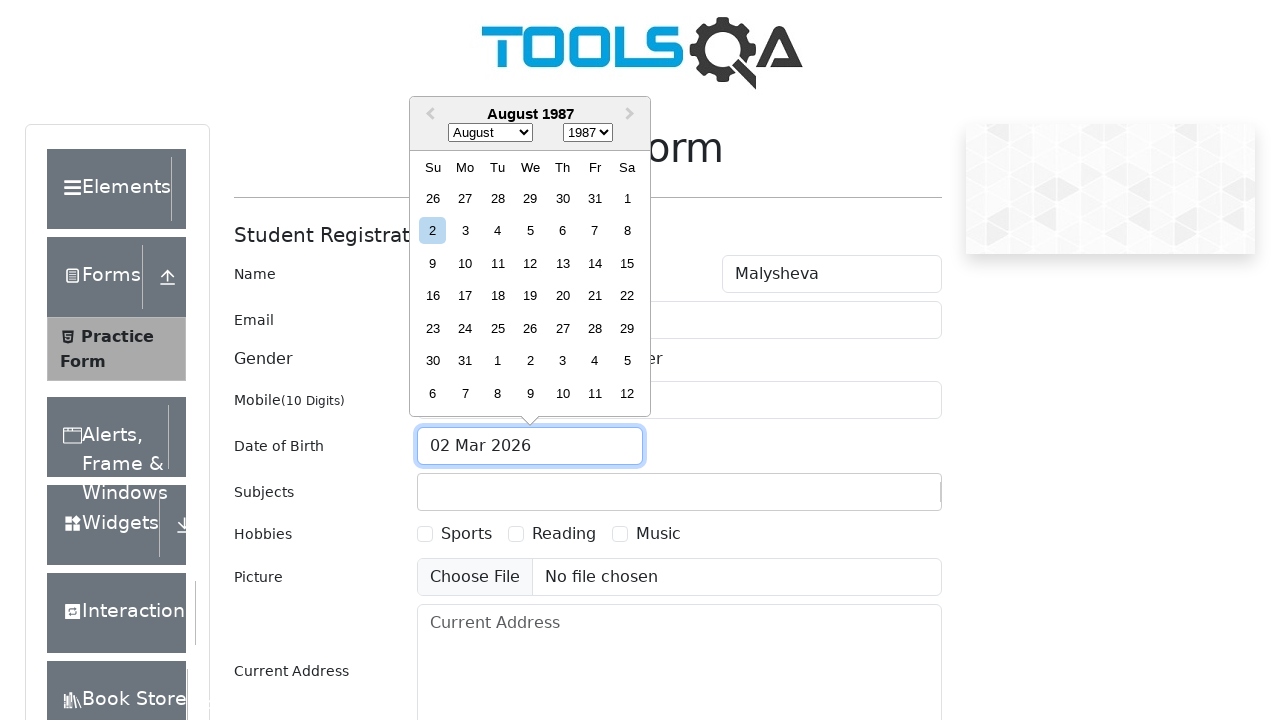

Selected day 30 from date picker at (433, 361) on .react-datepicker__day:not(.react-datepicker__day--outside-month):has-text('30')
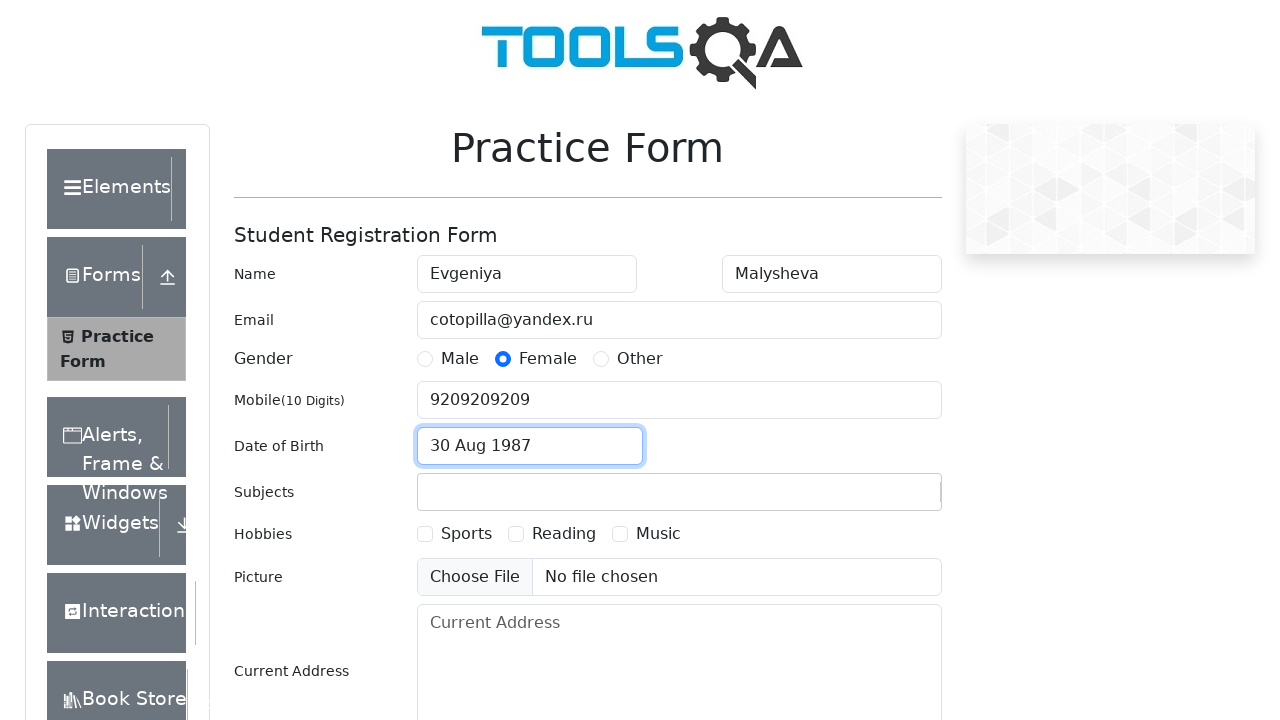

Filled subjects input field with 'Maths' on #subjectsInput
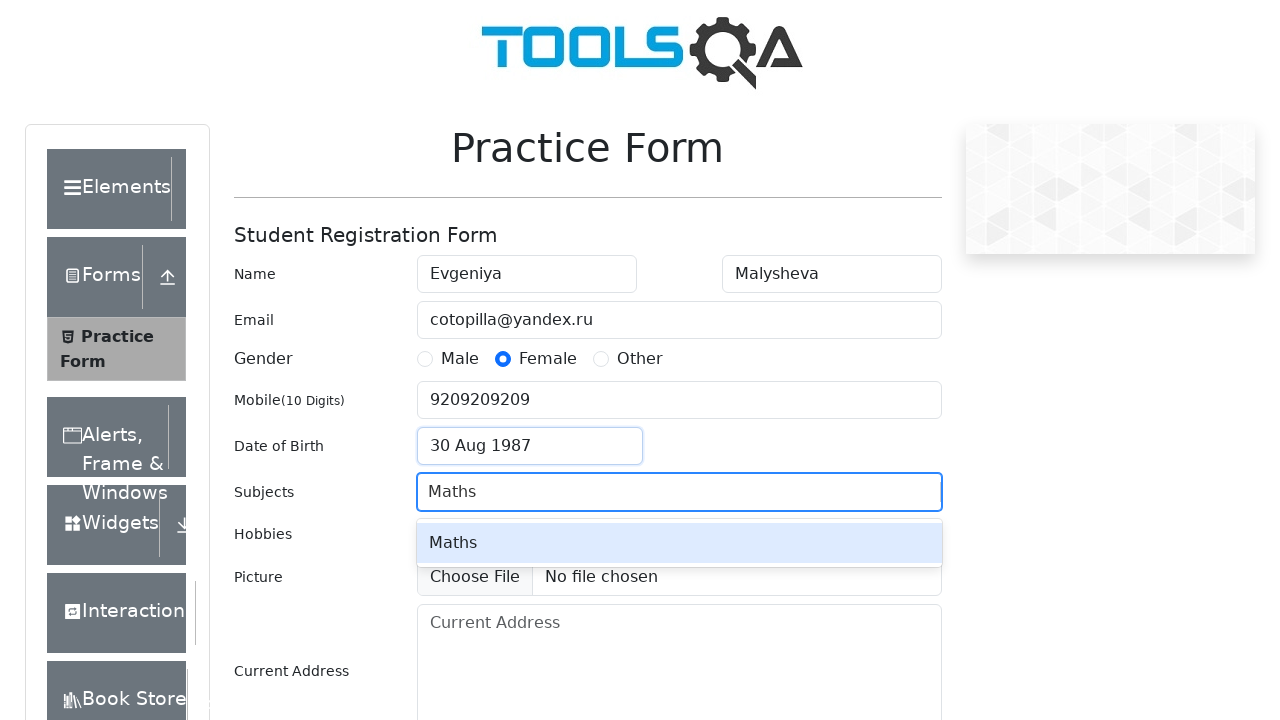

Pressed Enter to confirm Maths subject on #subjectsInput
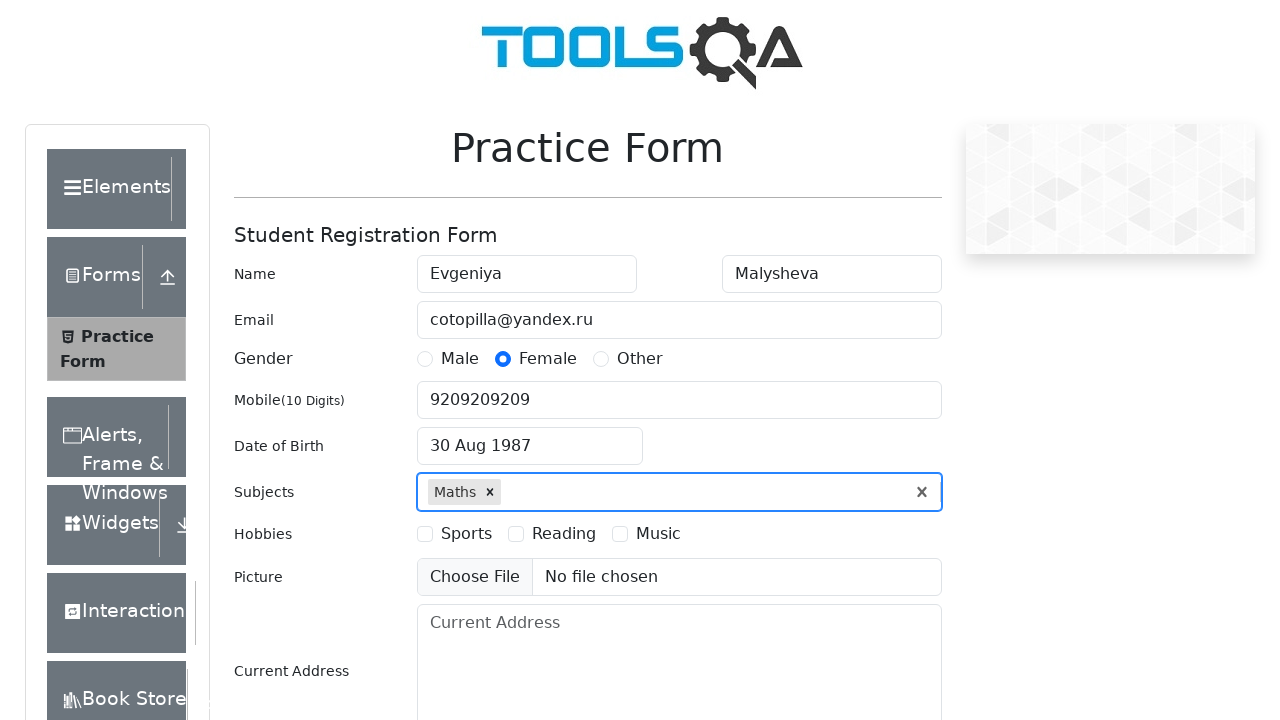

Scrolled hobbies section into view
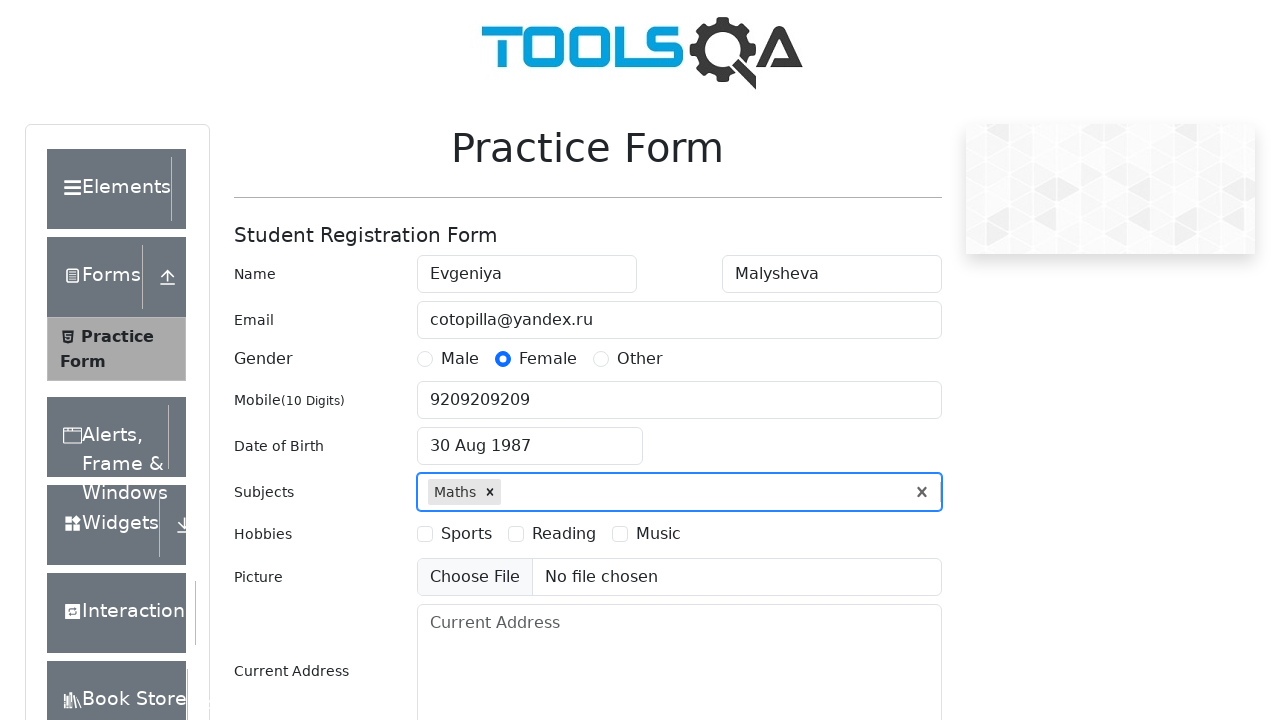

Selected Sports checkbox in hobbies at (466, 534) on #hobbiesWrapper >> text=Sports
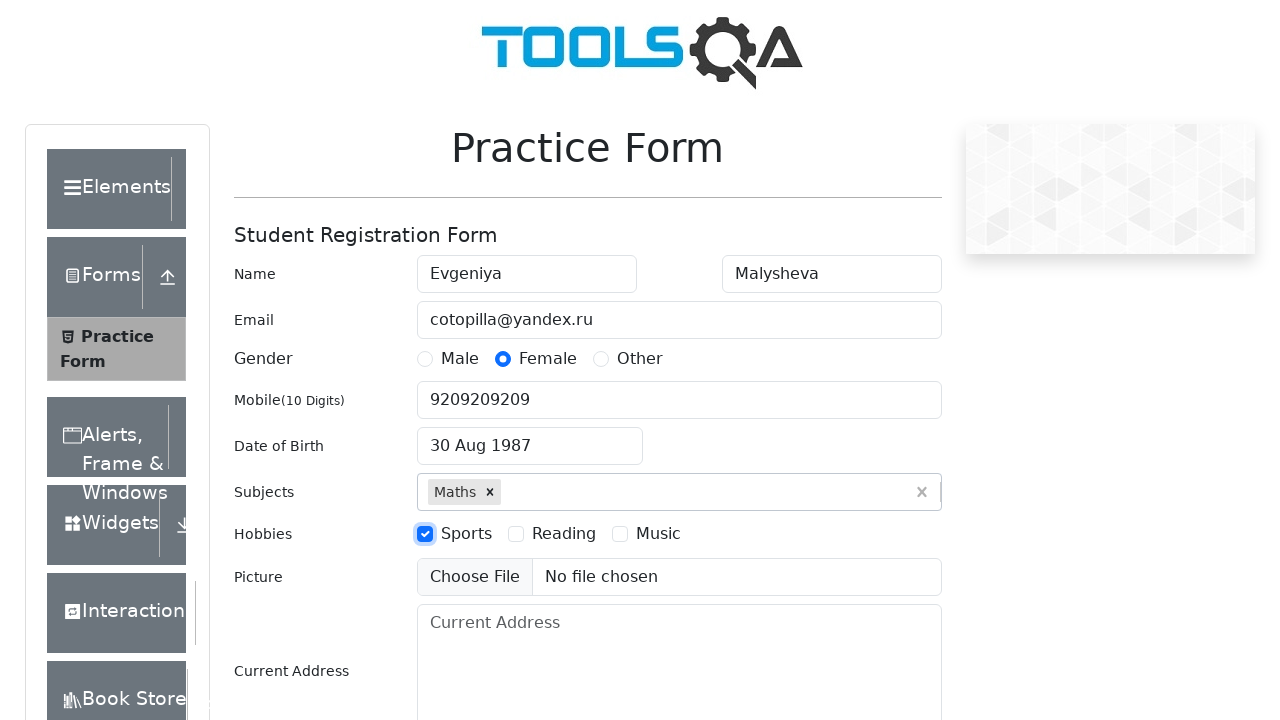

Cleared file upload input
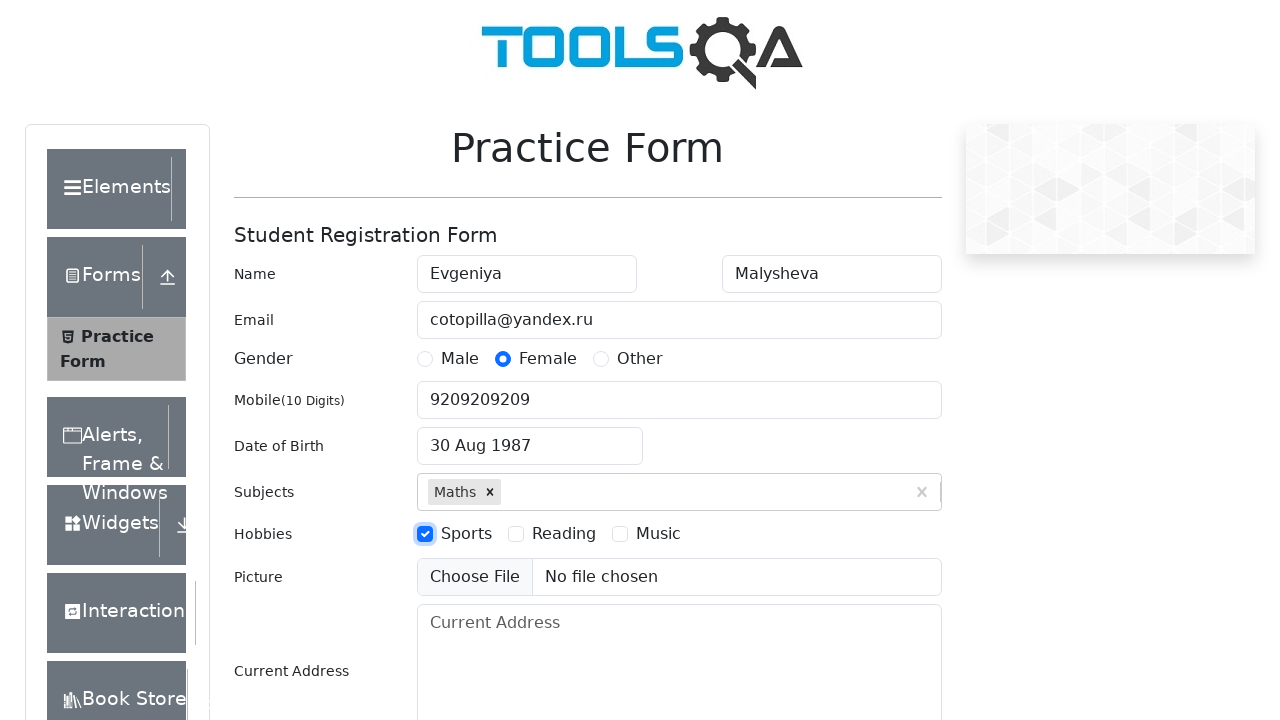

Filled current address field with 'Blabla Street' on #currentAddress
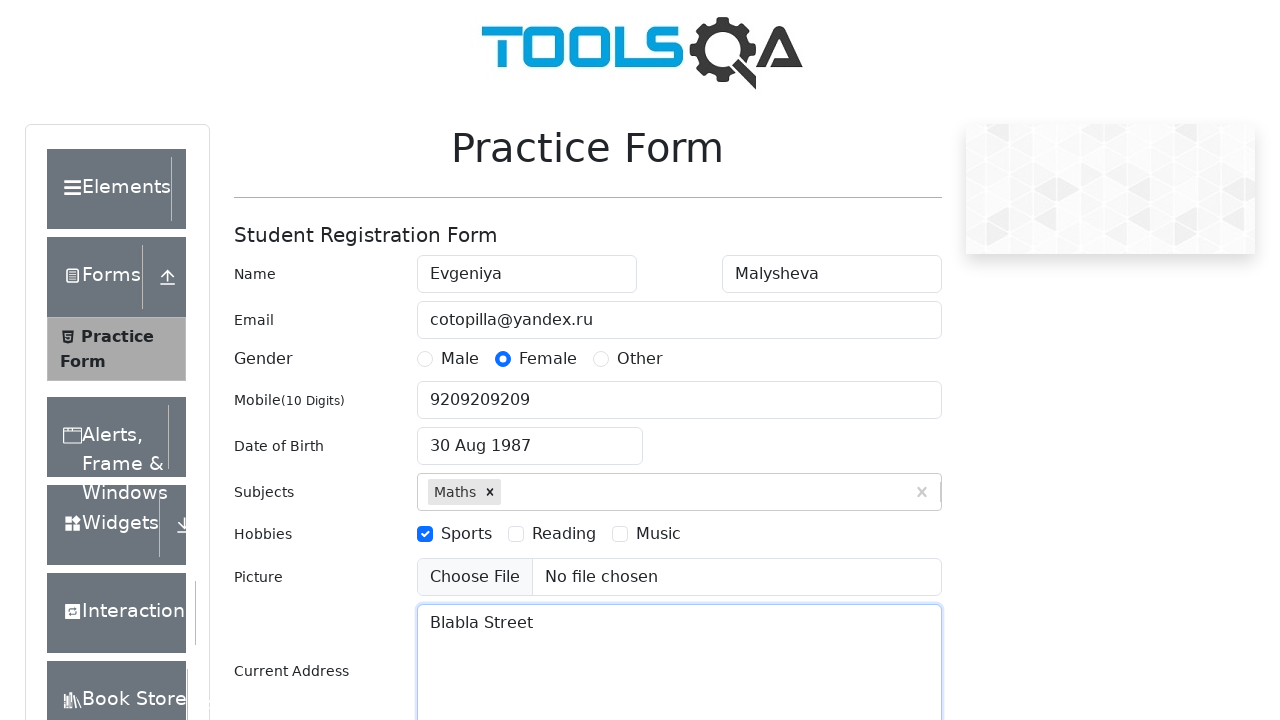

Clicked state dropdown at (527, 437) on #state
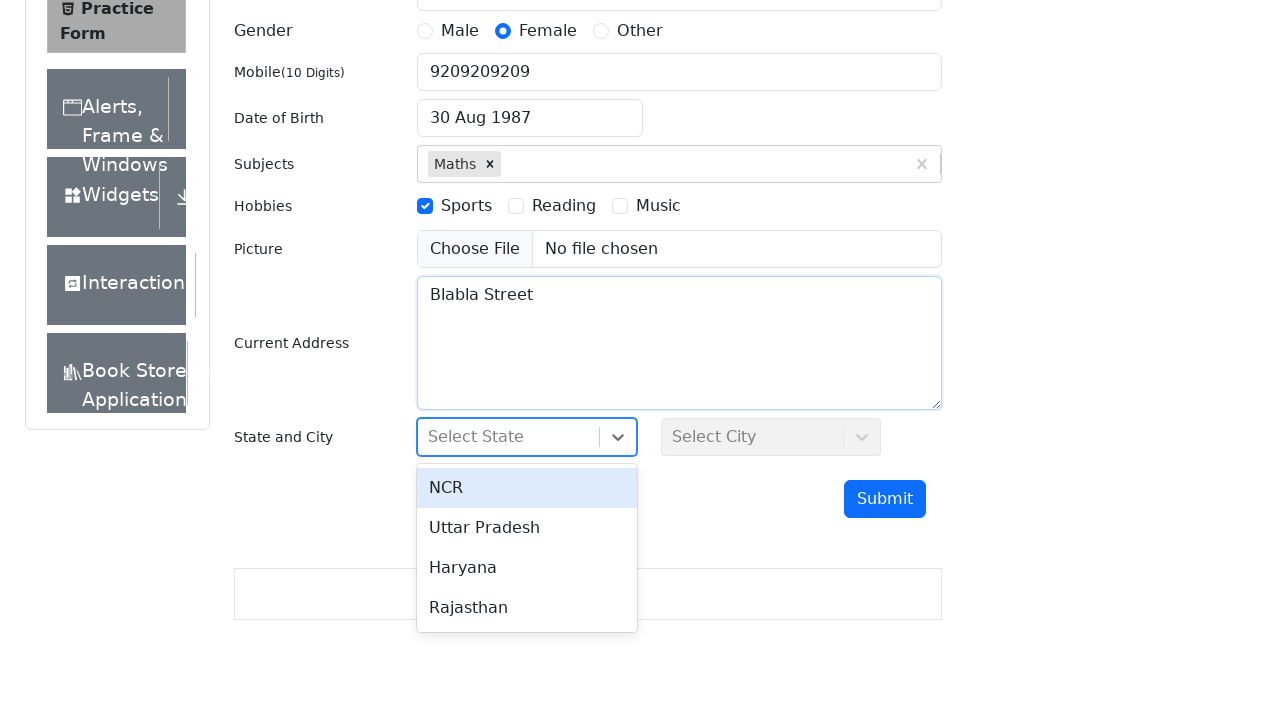

Selected Uttar Pradesh from state dropdown at (527, 528) on #stateCity-wrapper >> text=Uttar Pradesh
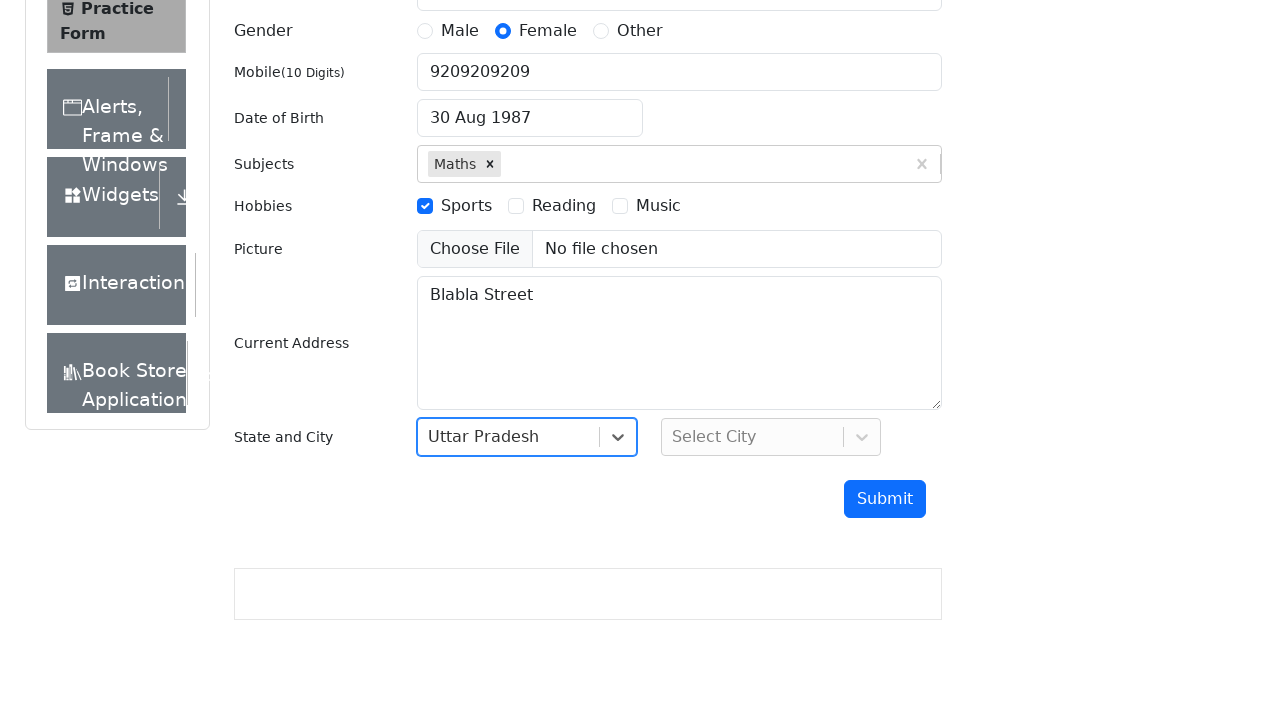

Clicked city dropdown at (771, 437) on #city
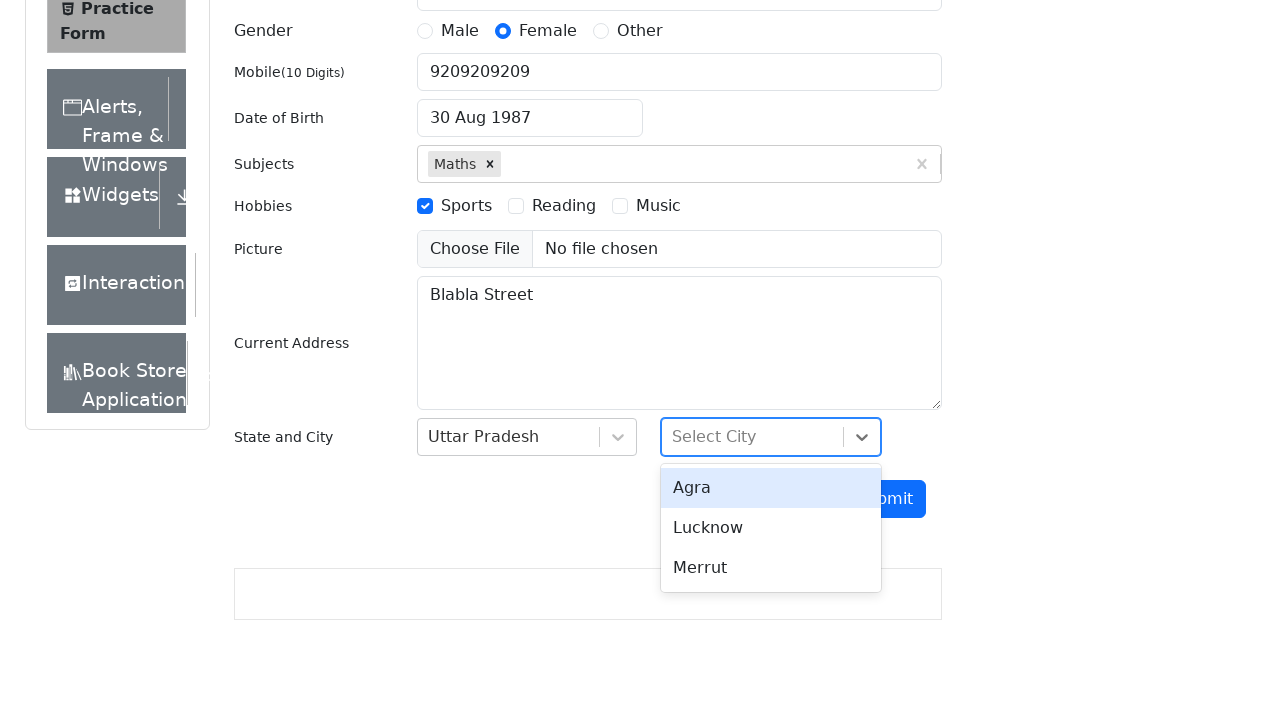

Selected Lucknow from city dropdown at (771, 528) on #stateCity-wrapper >> text=Lucknow
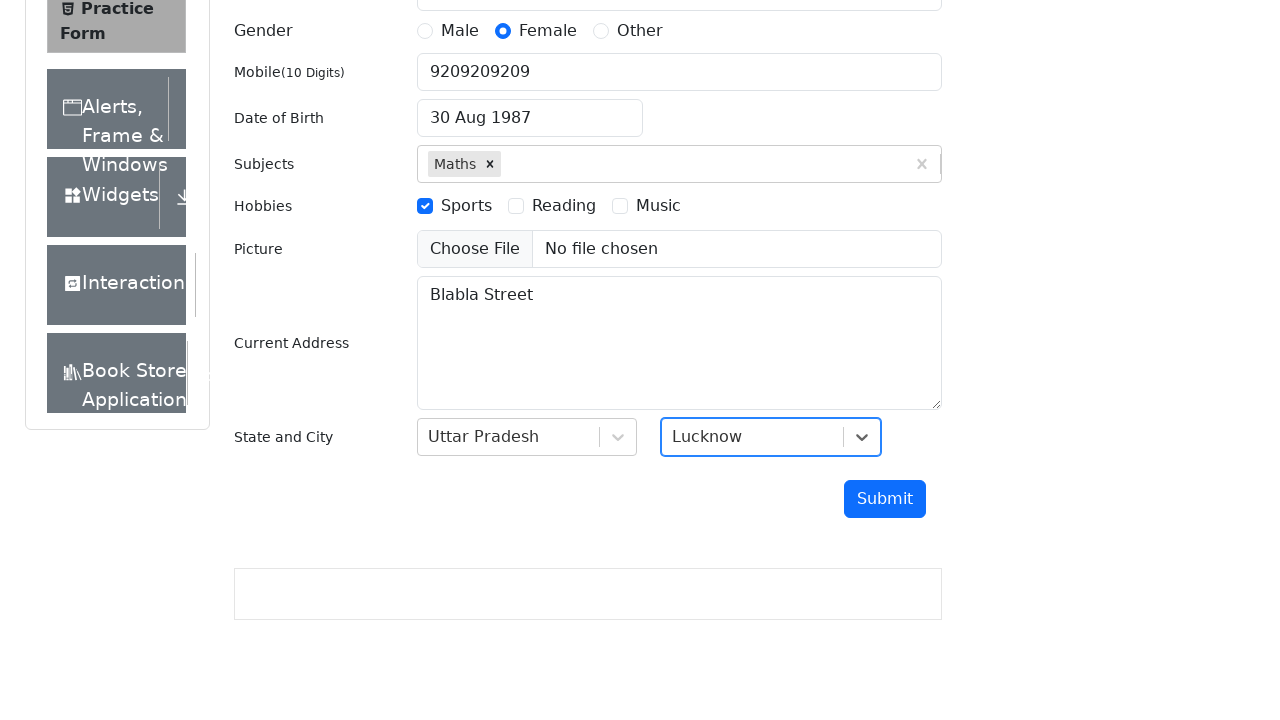

Clicked submit button to submit the form at (885, 499) on #submit
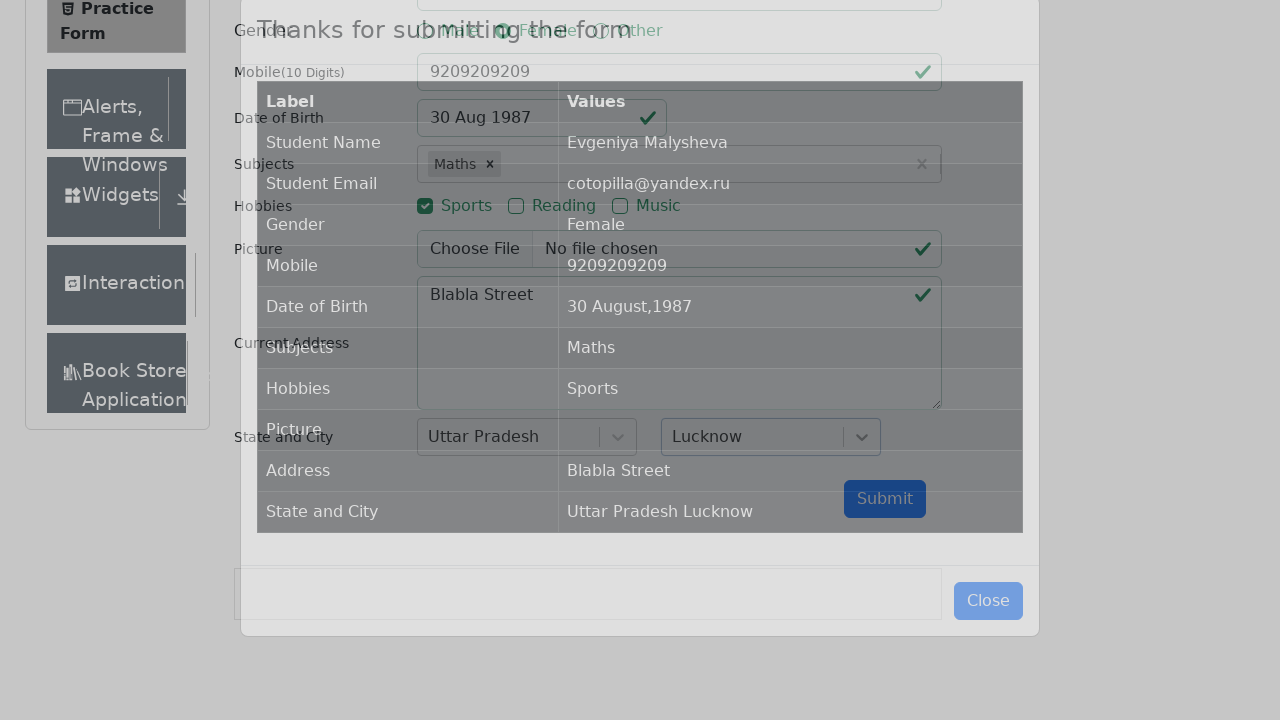

Waited for confirmation modal dialog to appear
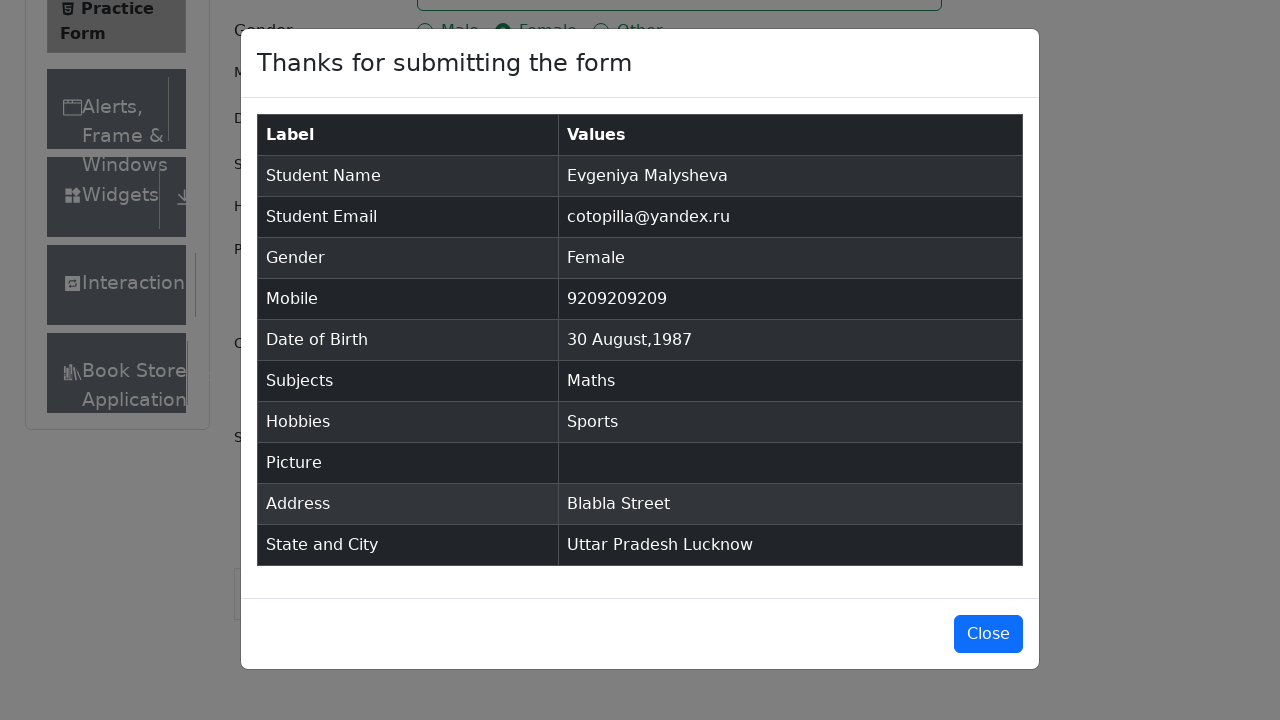

Verified confirmation modal title 'Thanks for submitting the form' is displayed
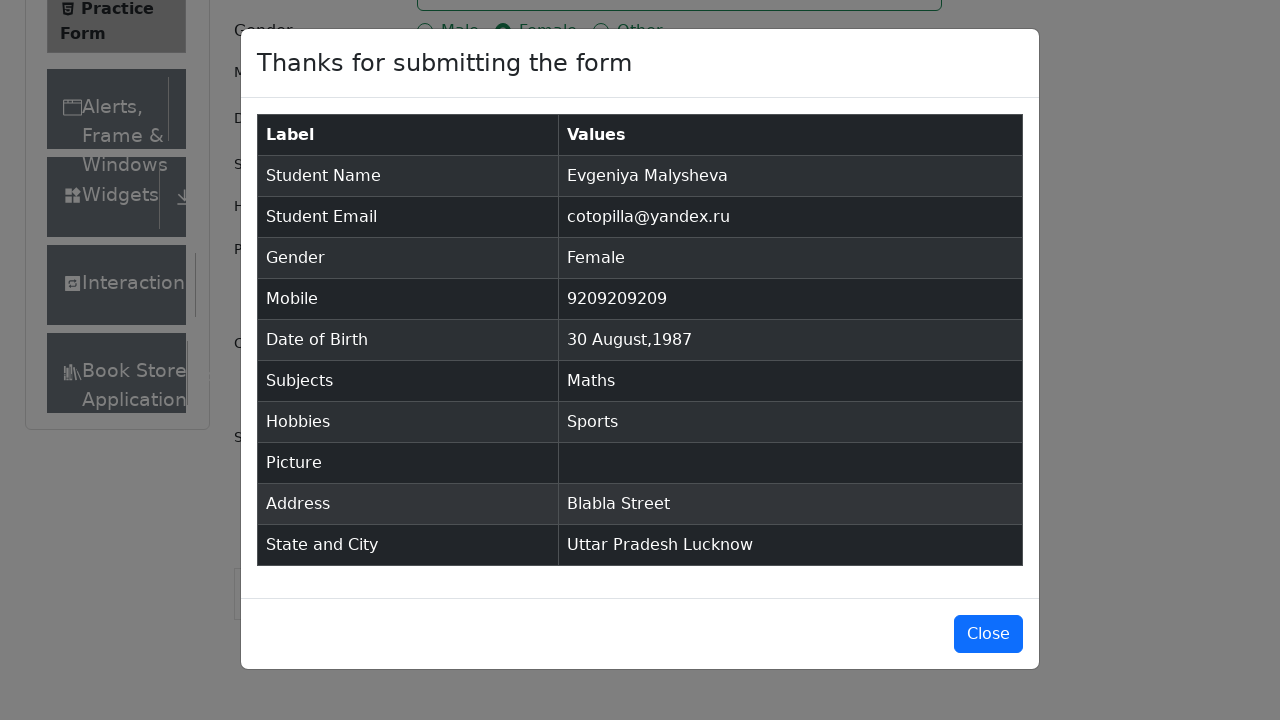

Waited for table with submitted data to load
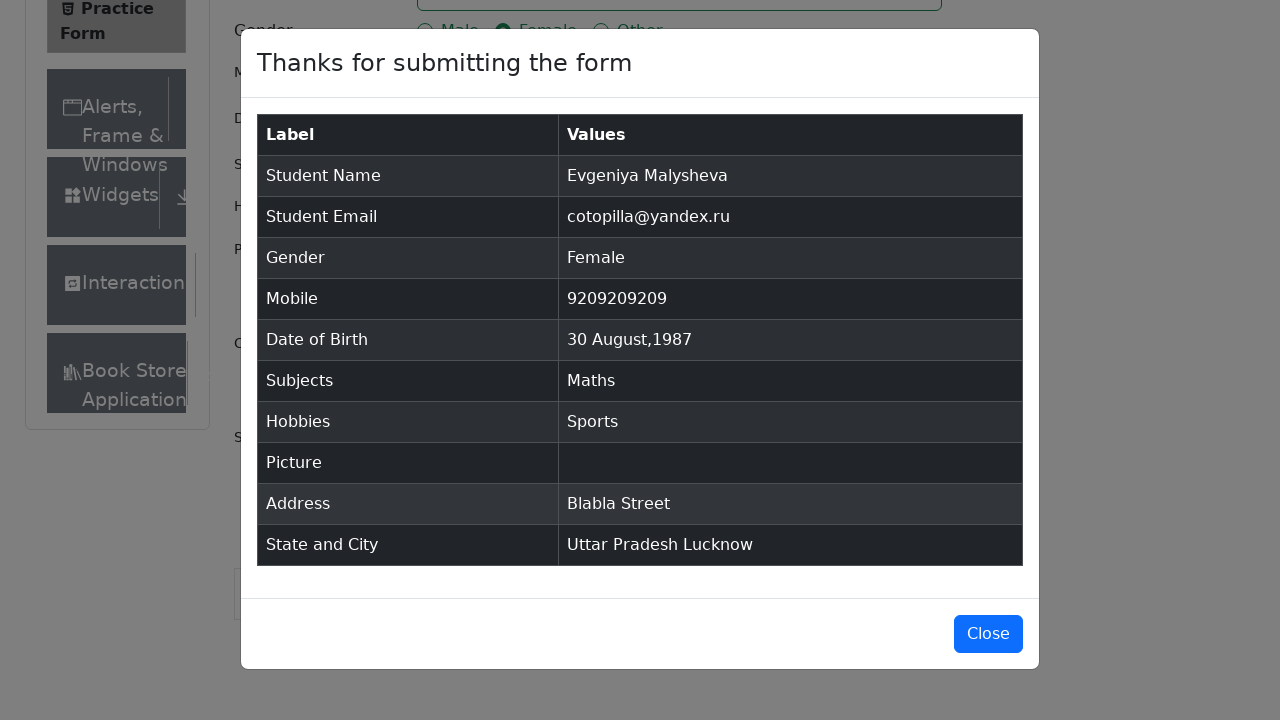

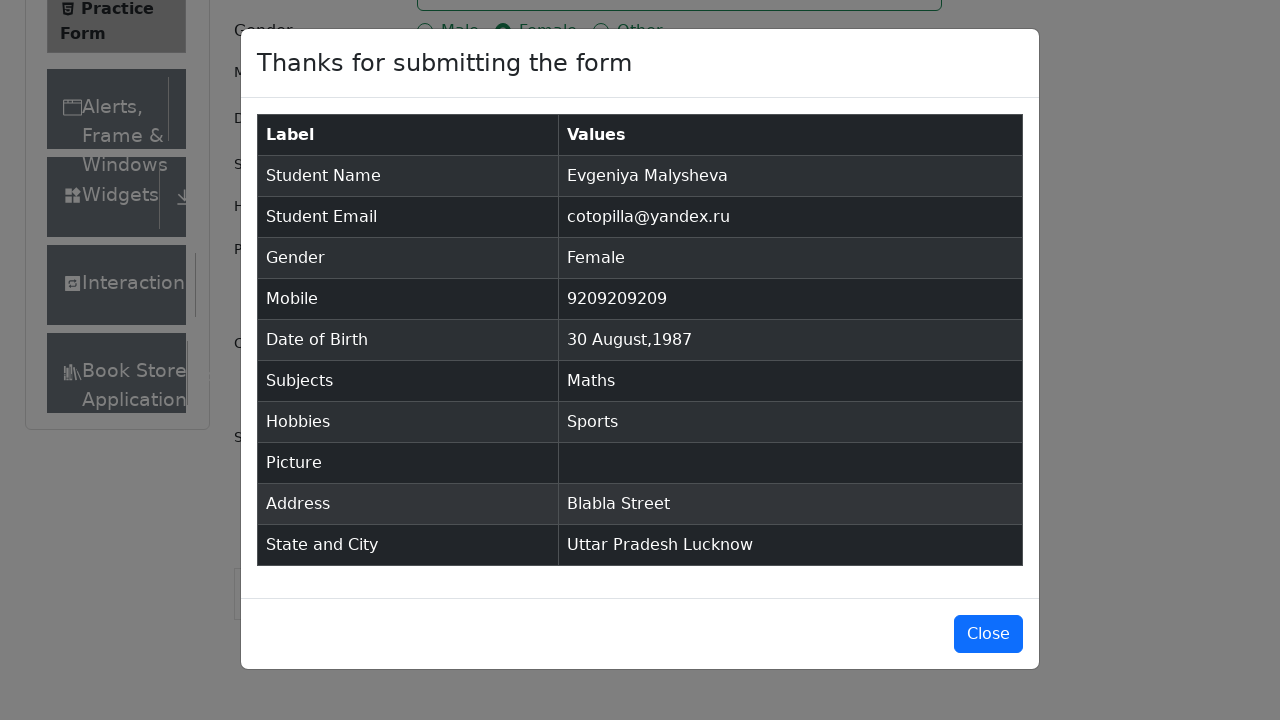